Navigates to the automation practice page and verifies the courses table is present with its rows and columns structure

Starting URL: https://rahulshettyacademy.com/AutomationPractice/

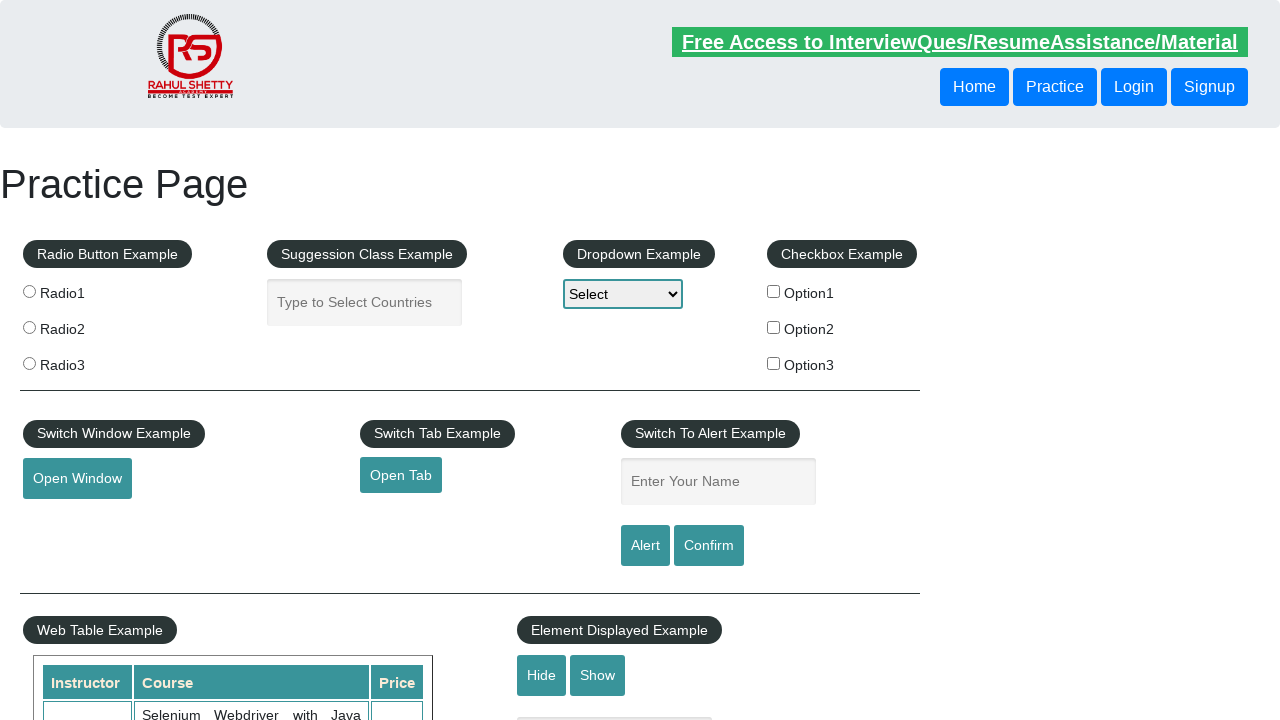

Navigated to automation practice page
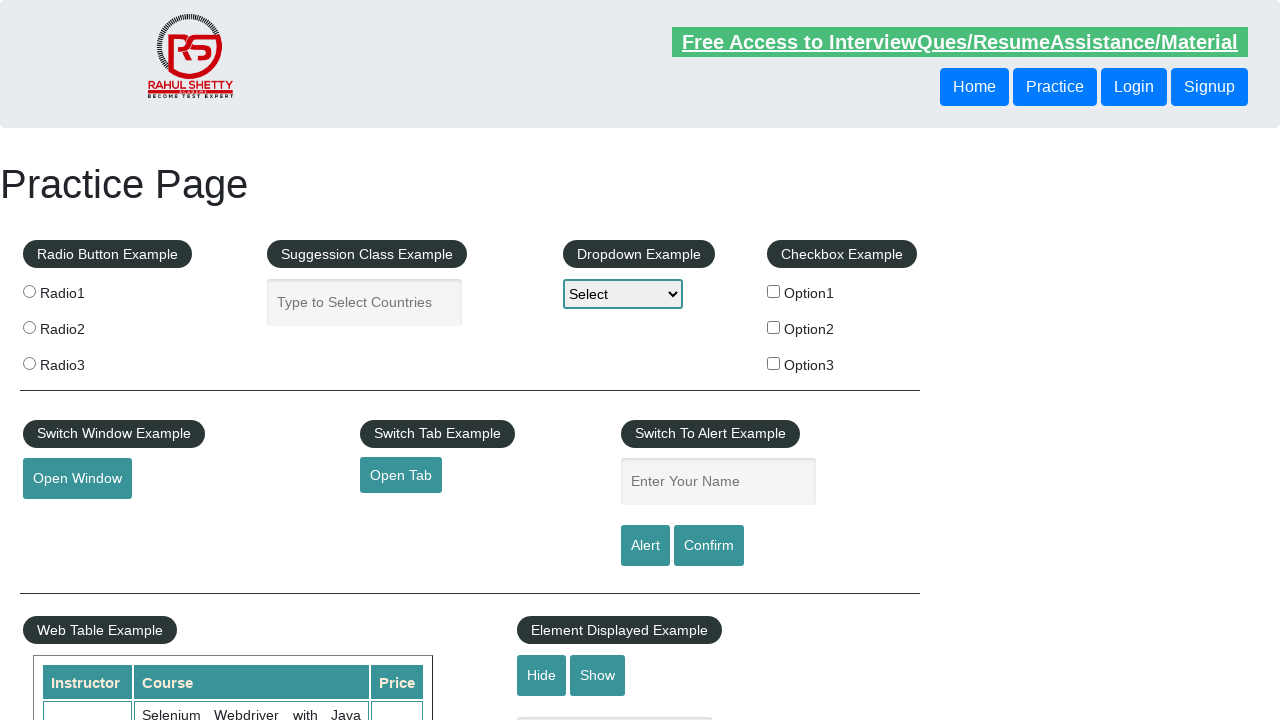

Courses table is present and loaded
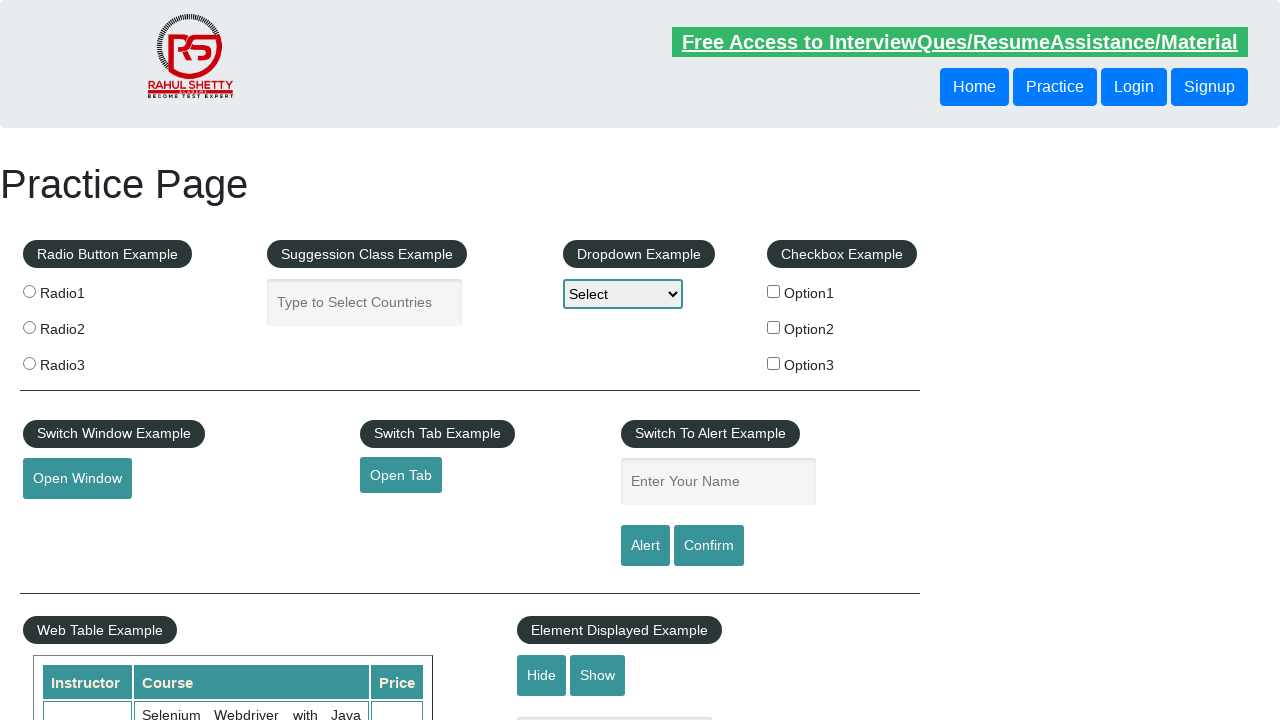

First table row is present
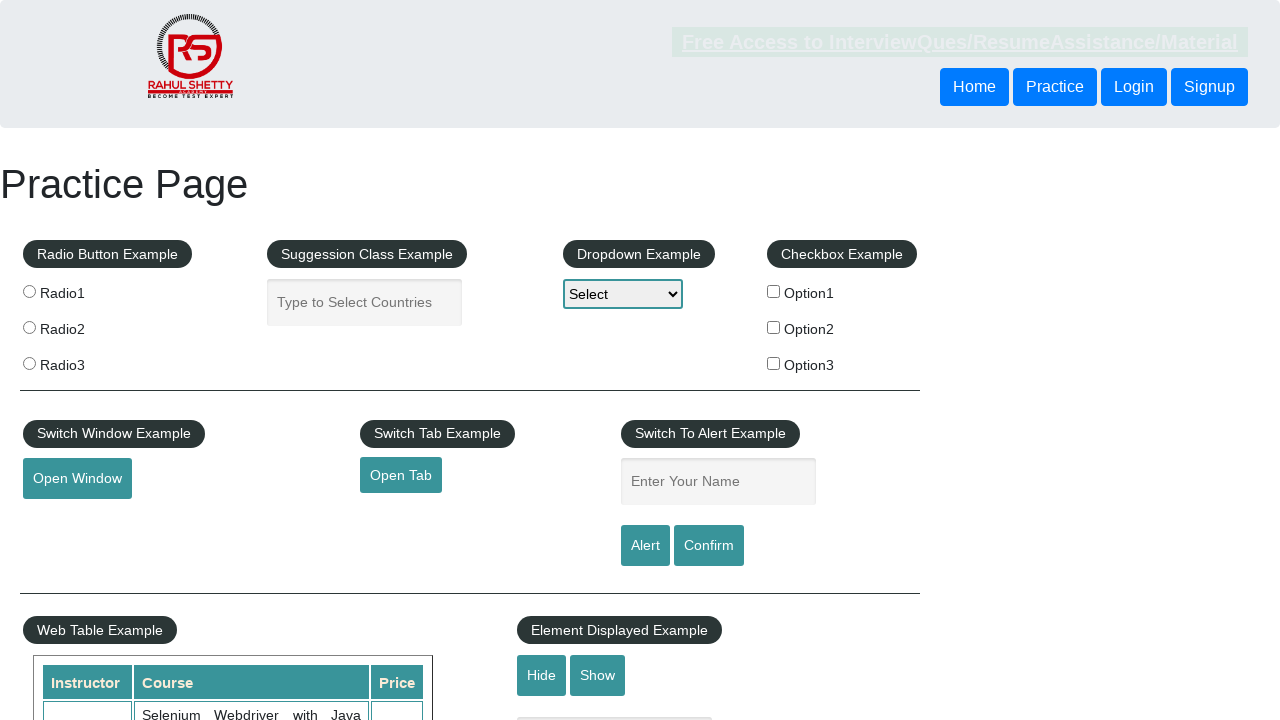

Table header columns are present
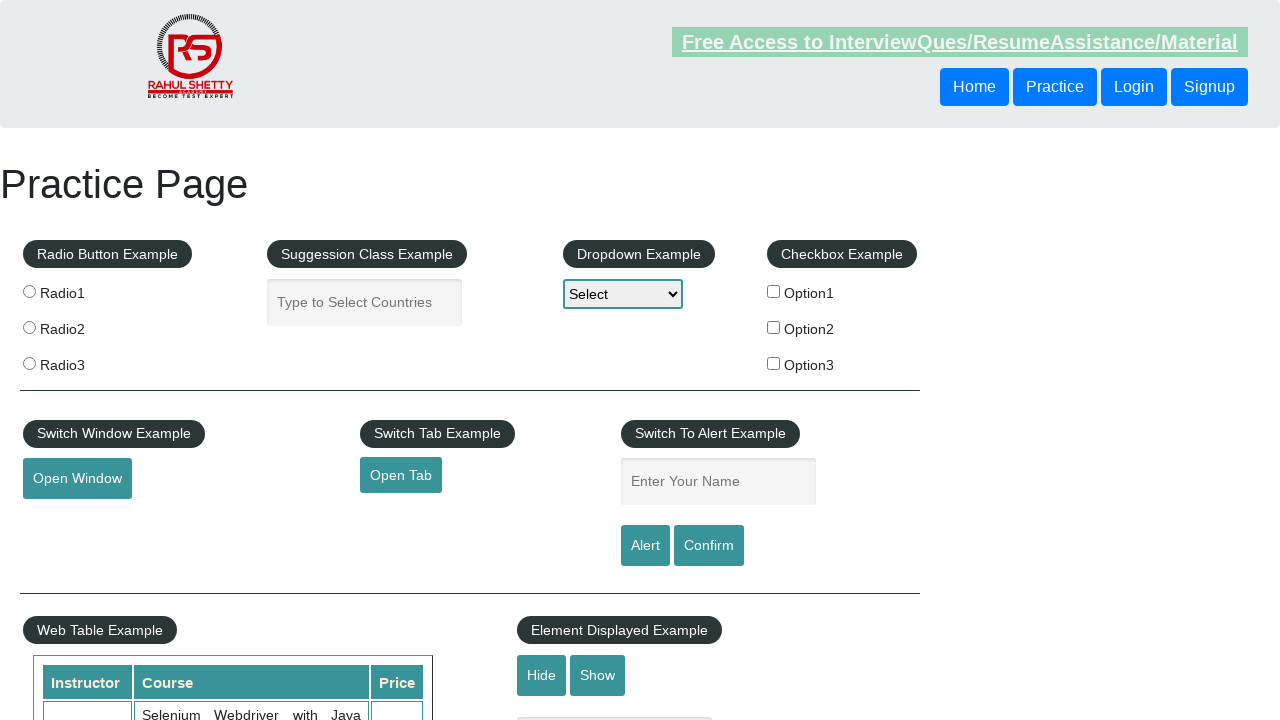

Second table row is present
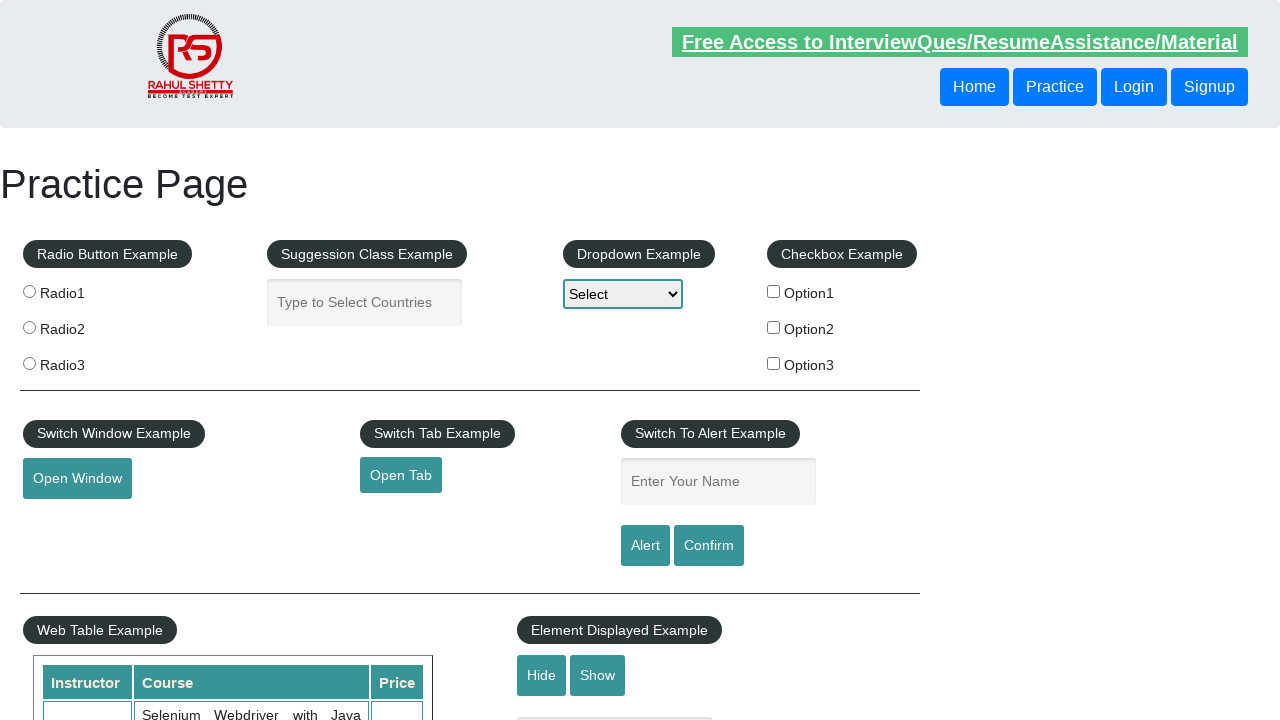

Table data cells in target row are present
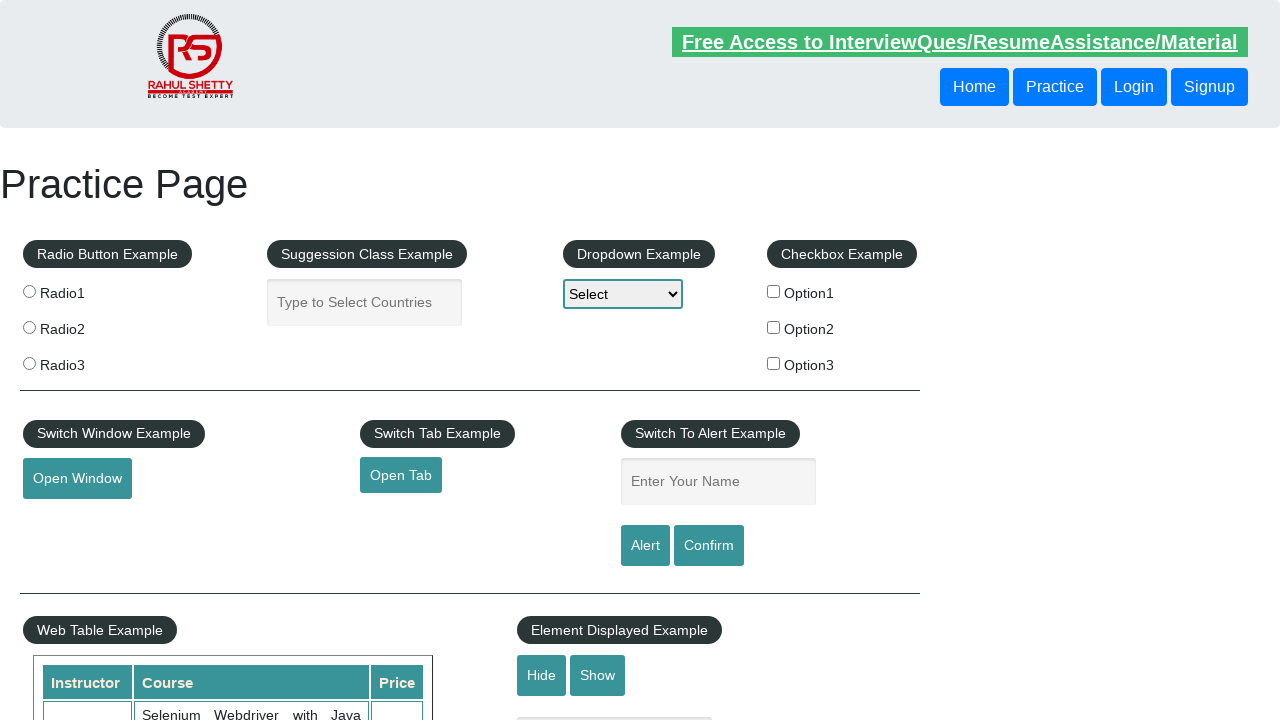

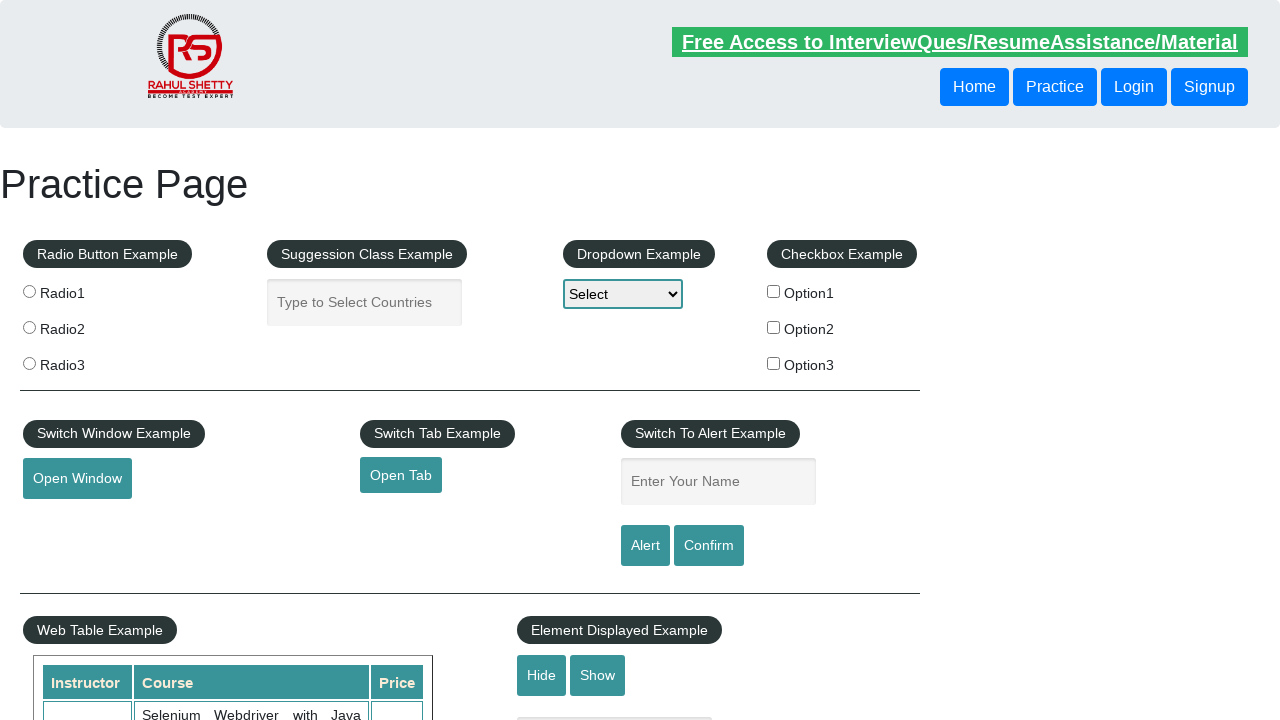